Navigates to Discord's invite page and waits for the page to load

Starting URL: https://discord.gg

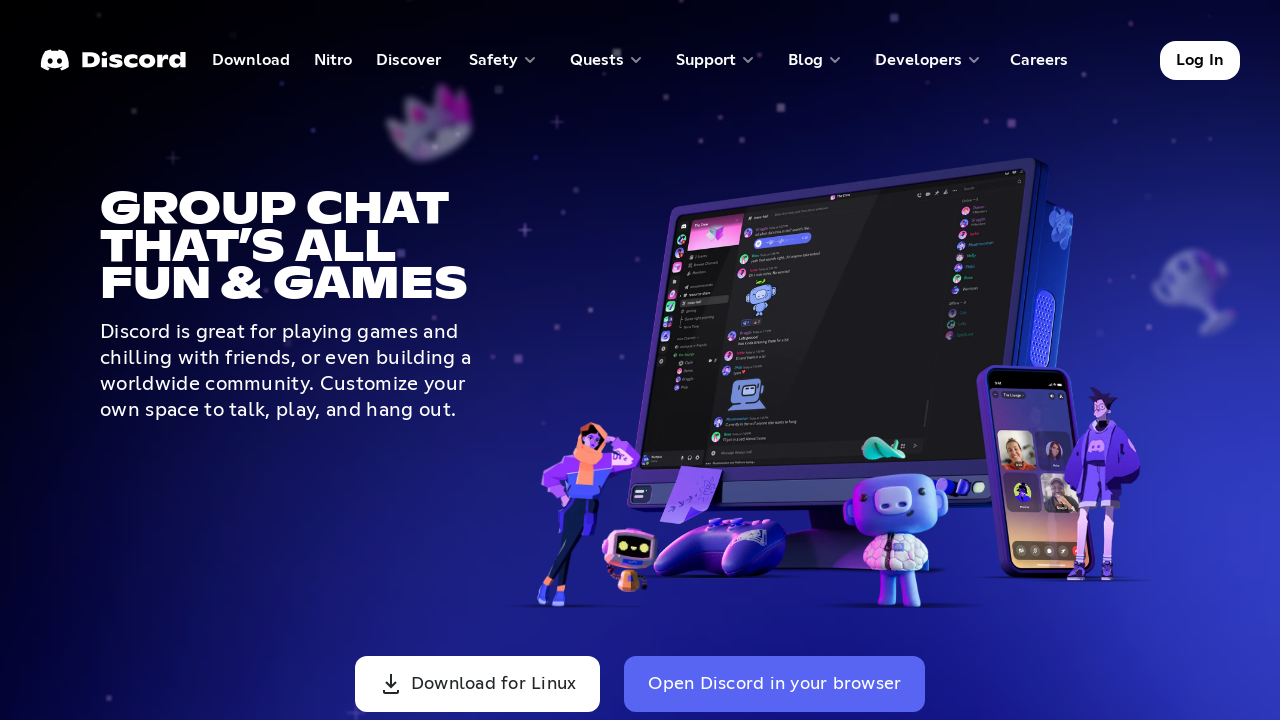

Waited for Discord invite page to reach networkidle state
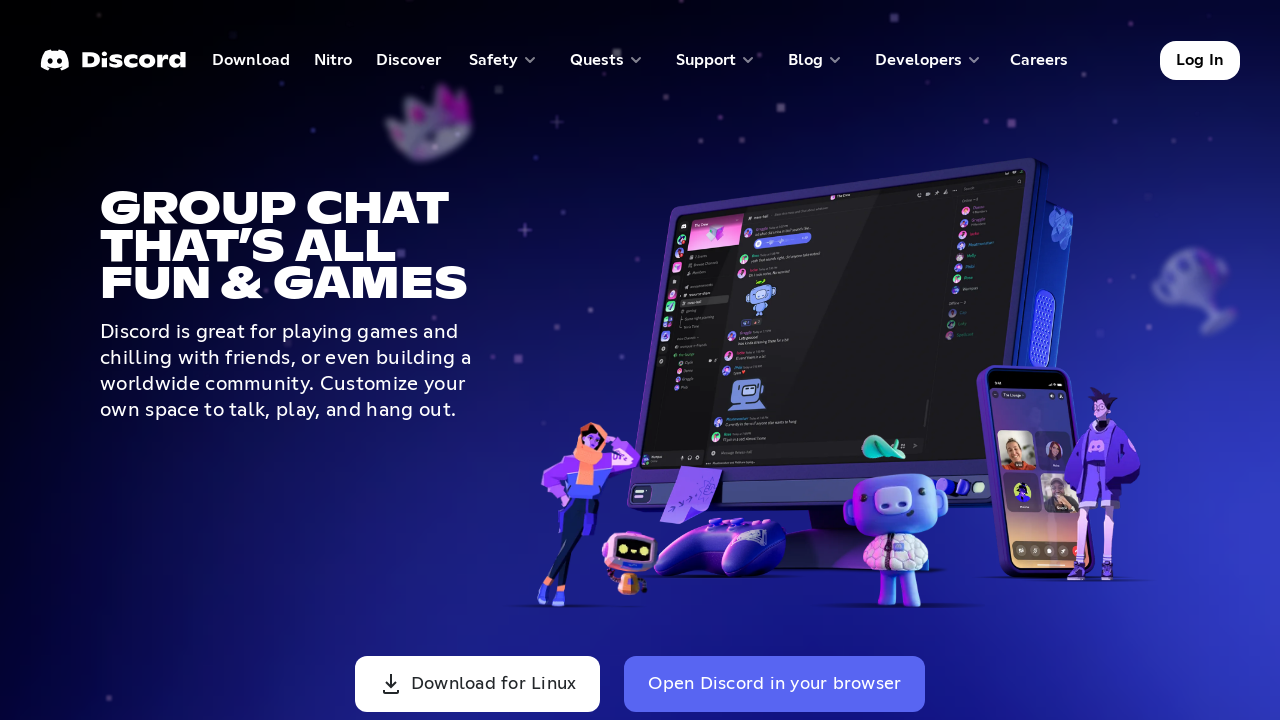

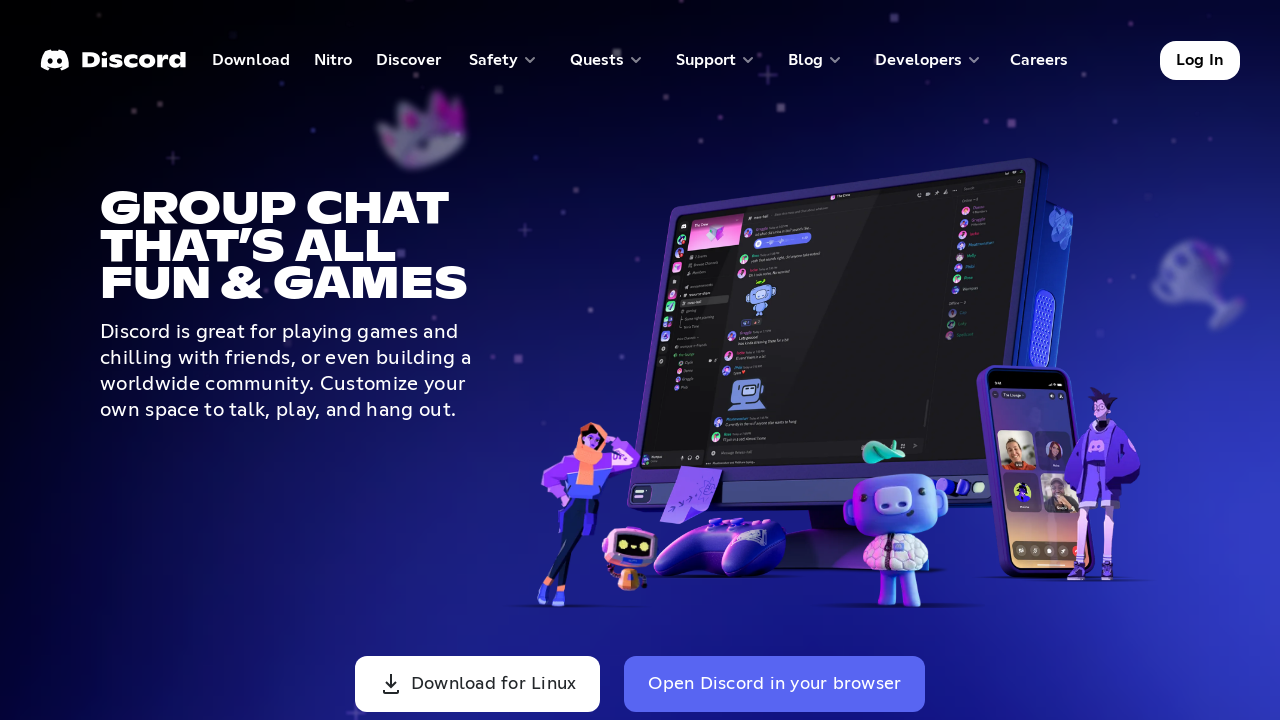